Tests multi-window/tab handling by opening links in new tabs using Ctrl+Enter and then switching between the opened windows to verify they loaded correctly.

Starting URL: https://the-internet.herokuapp.com/windows

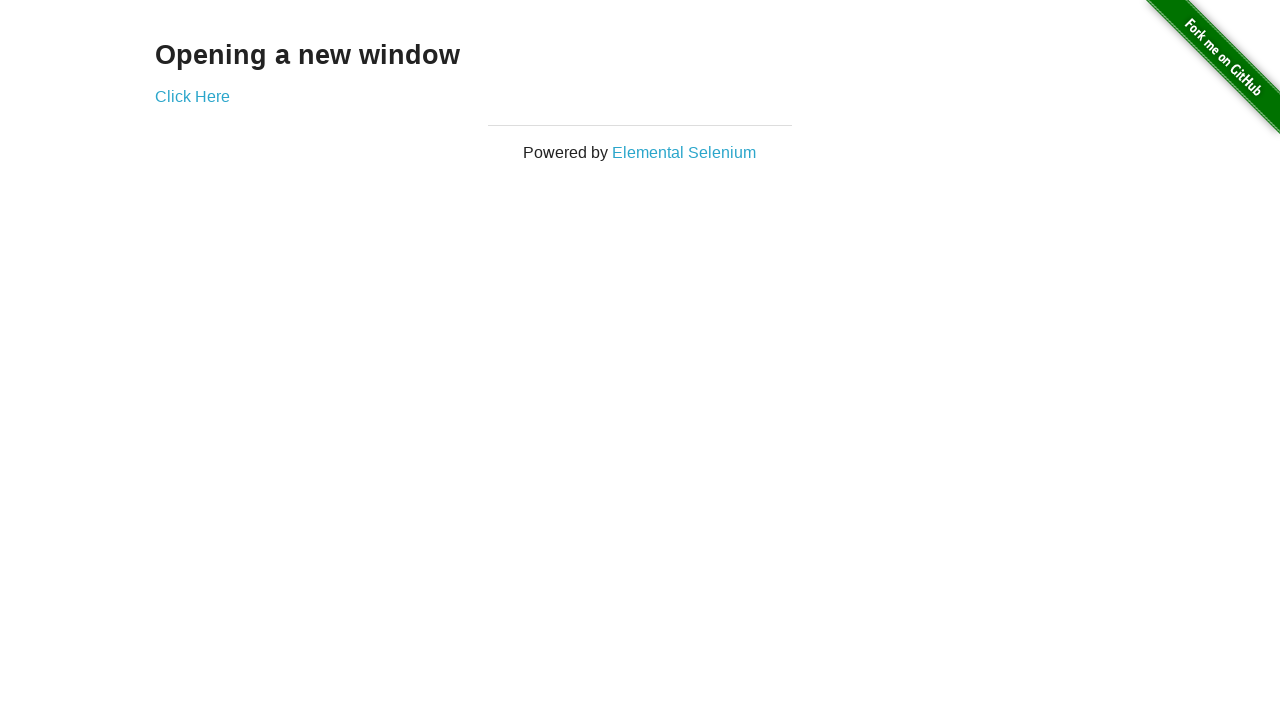

Navigated to the windows test page
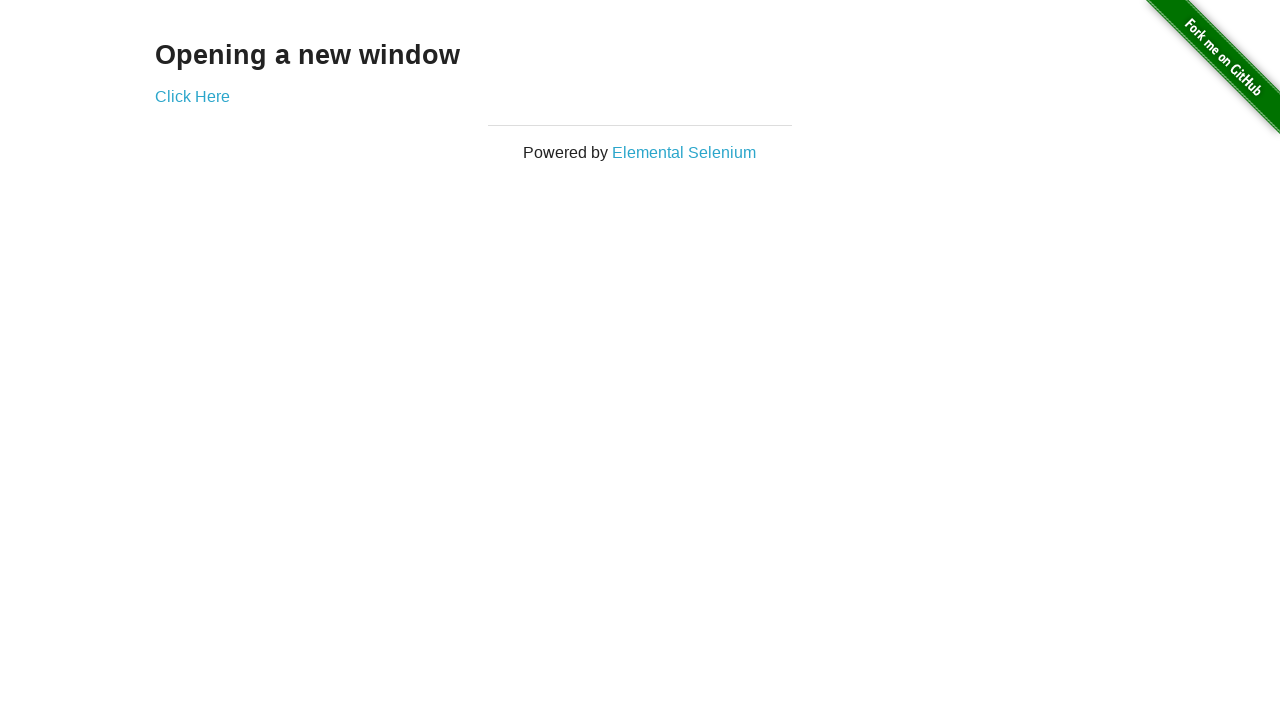

Located all links on the page
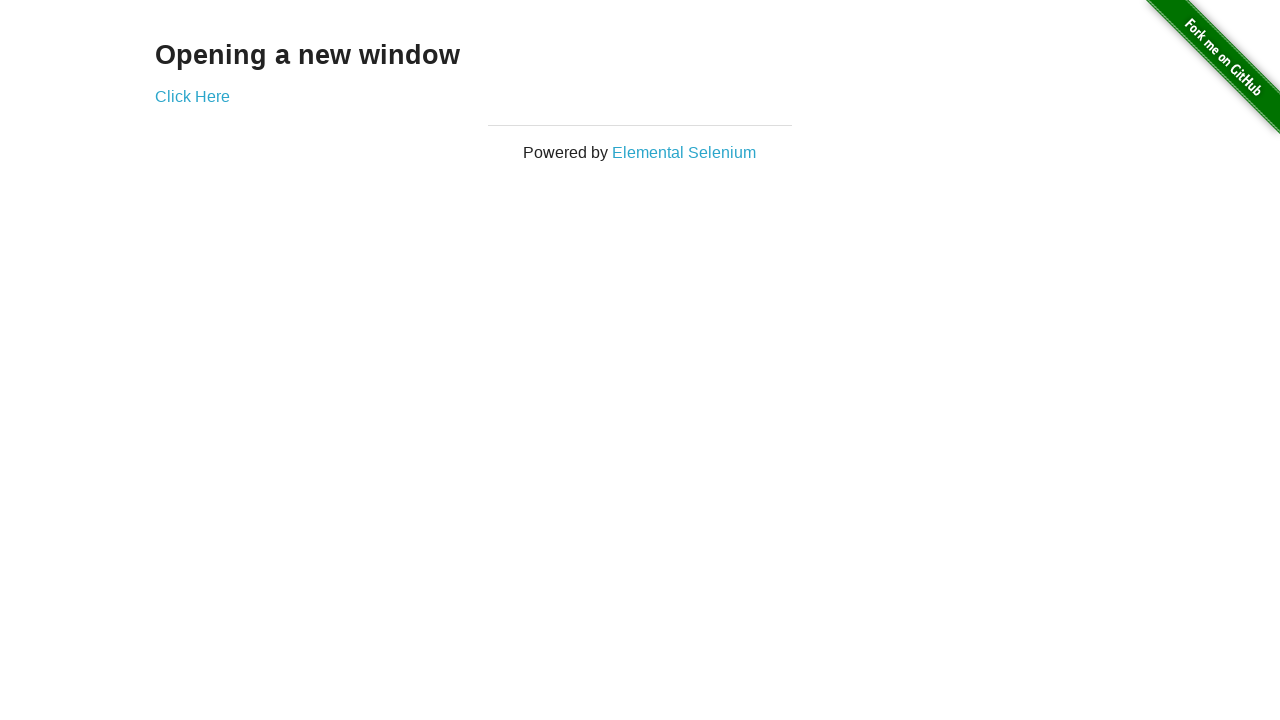

Opened link in new tab using Ctrl+Enter on a >> nth=0
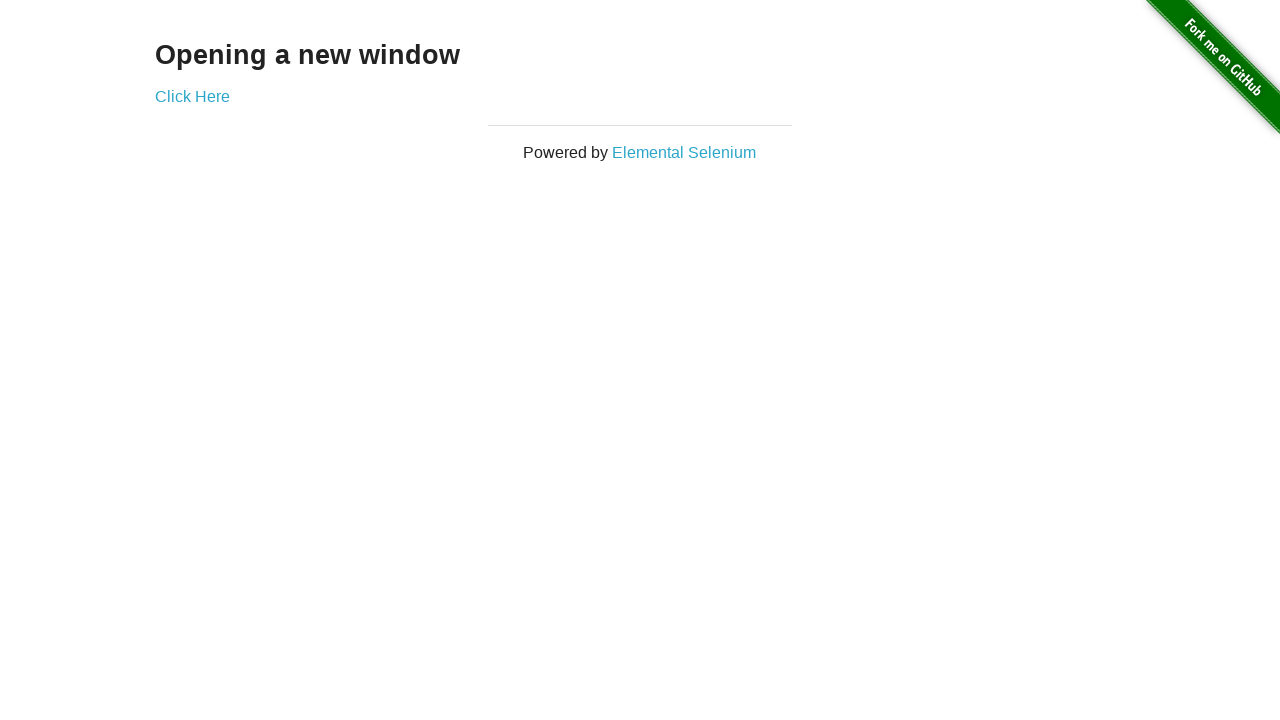

Opened link in new tab using Ctrl+Enter on a >> nth=1
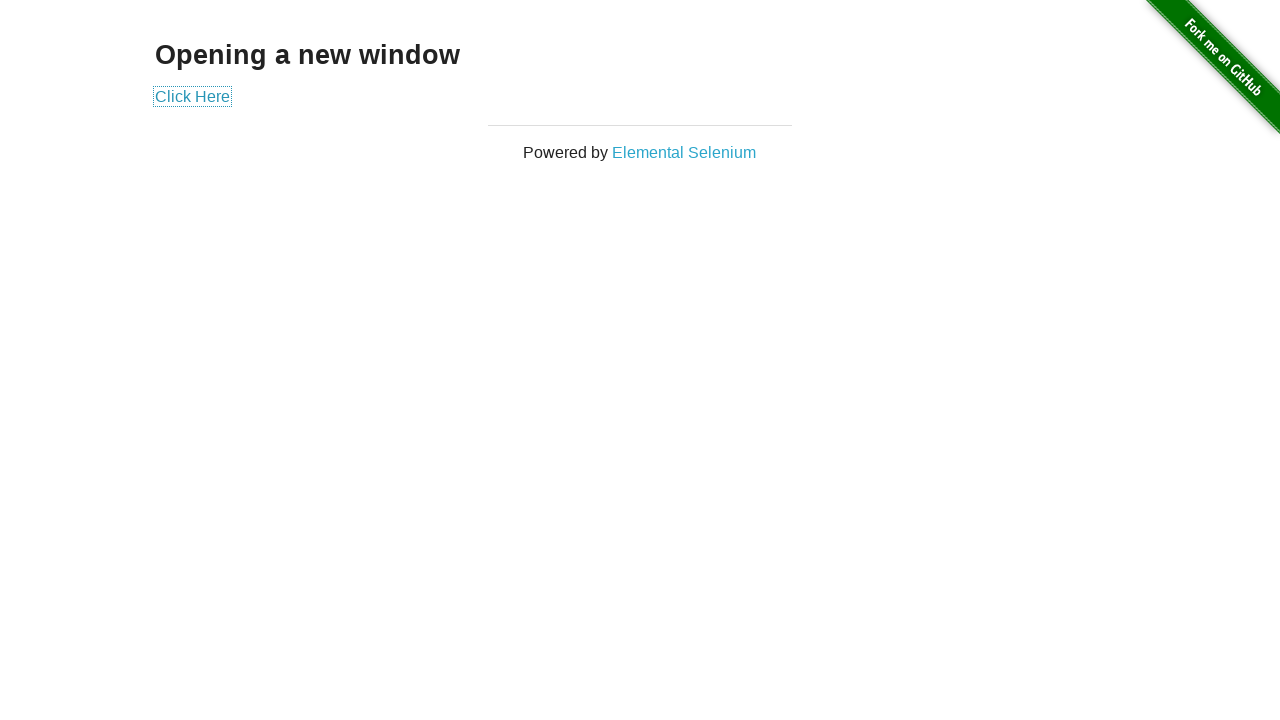

Opened link in new tab using Ctrl+Enter on a >> nth=2
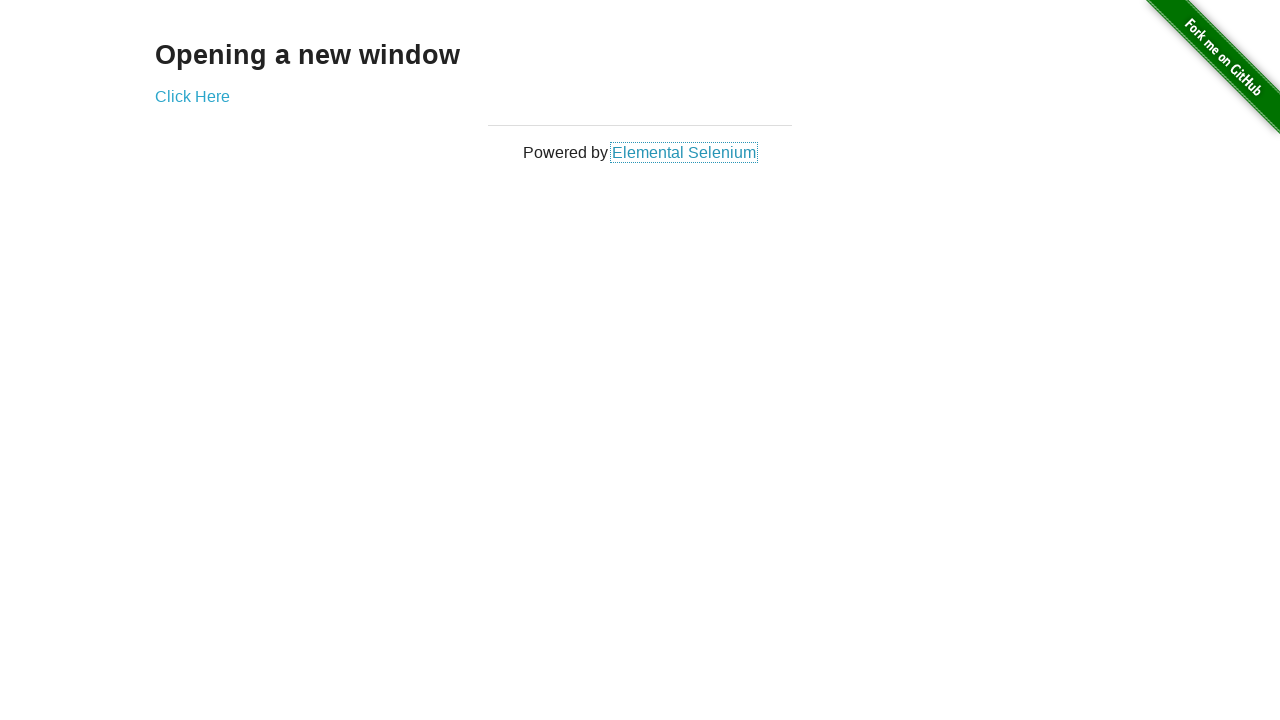

Waited for new tabs to open
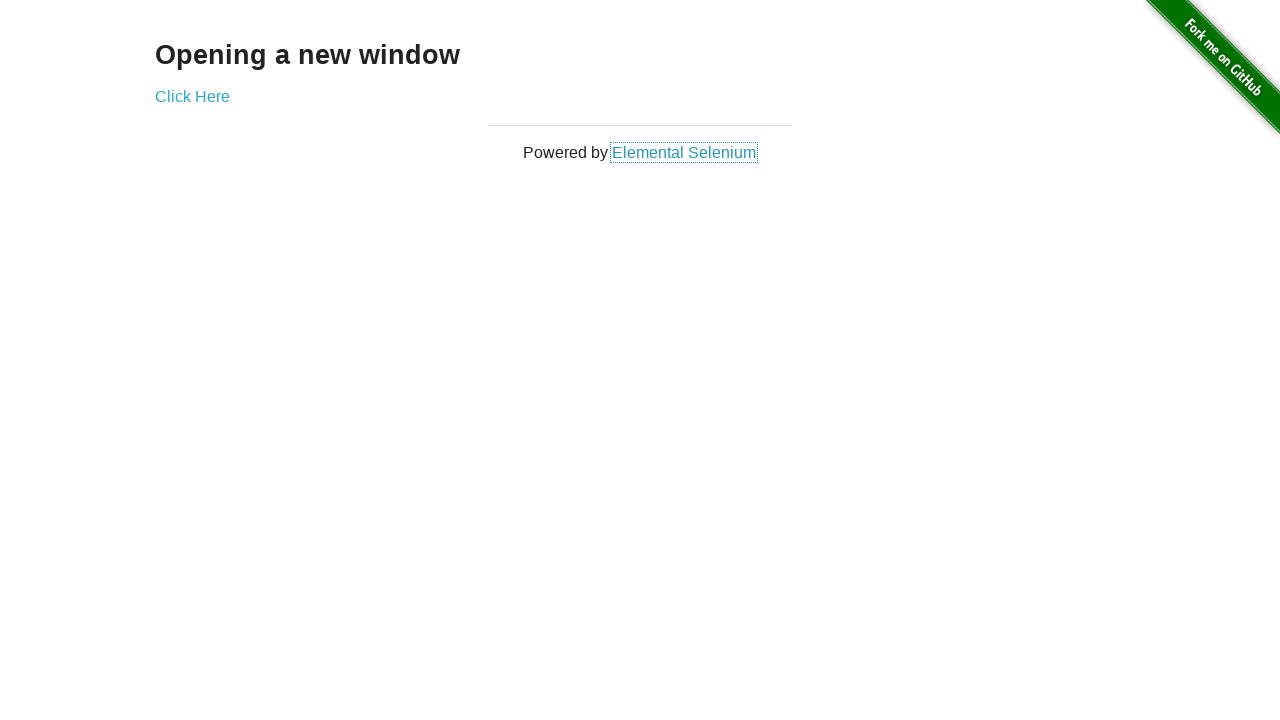

Retrieved all open pages/tabs (4 total)
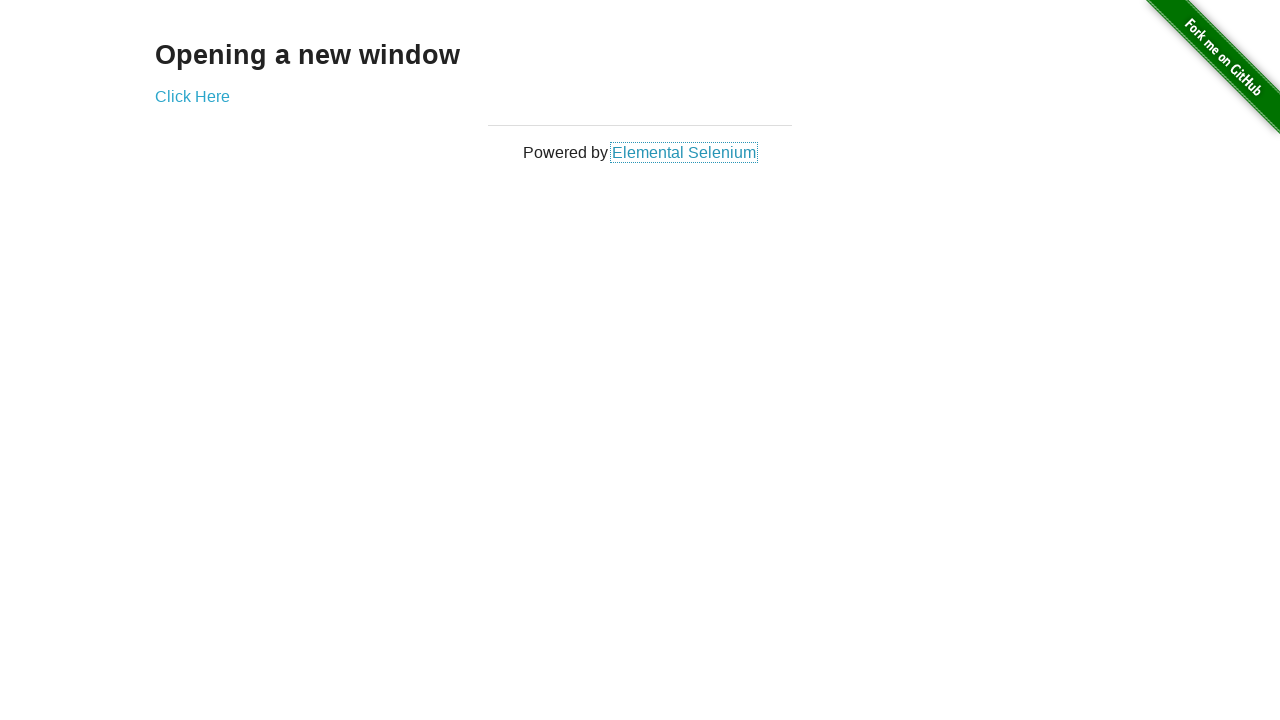

Brought page to front
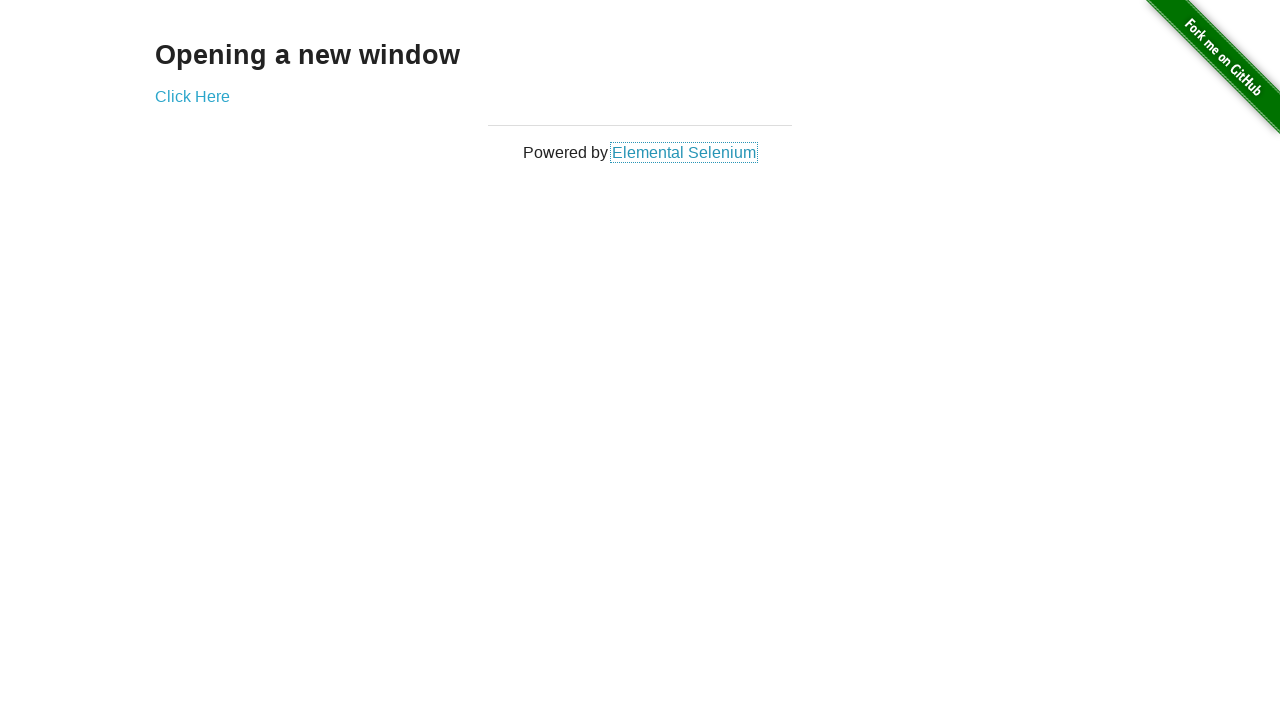

Page loaded with domcontentloaded state
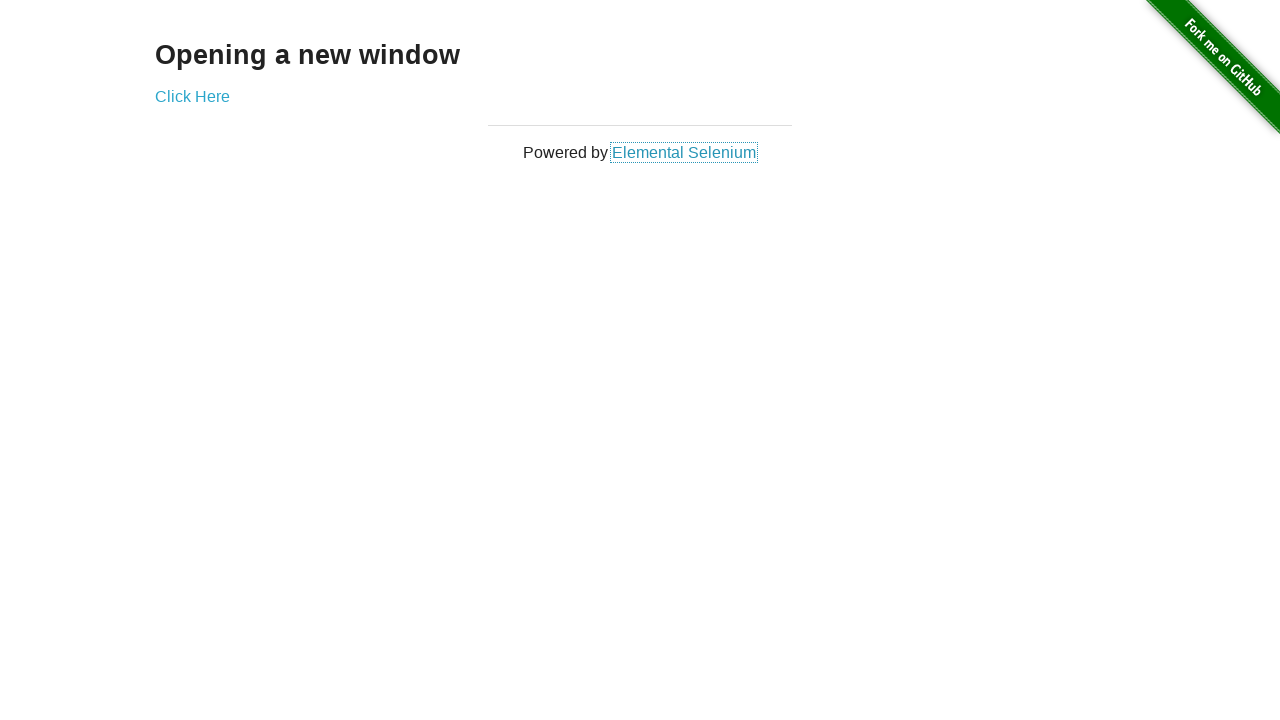

Brought page to front
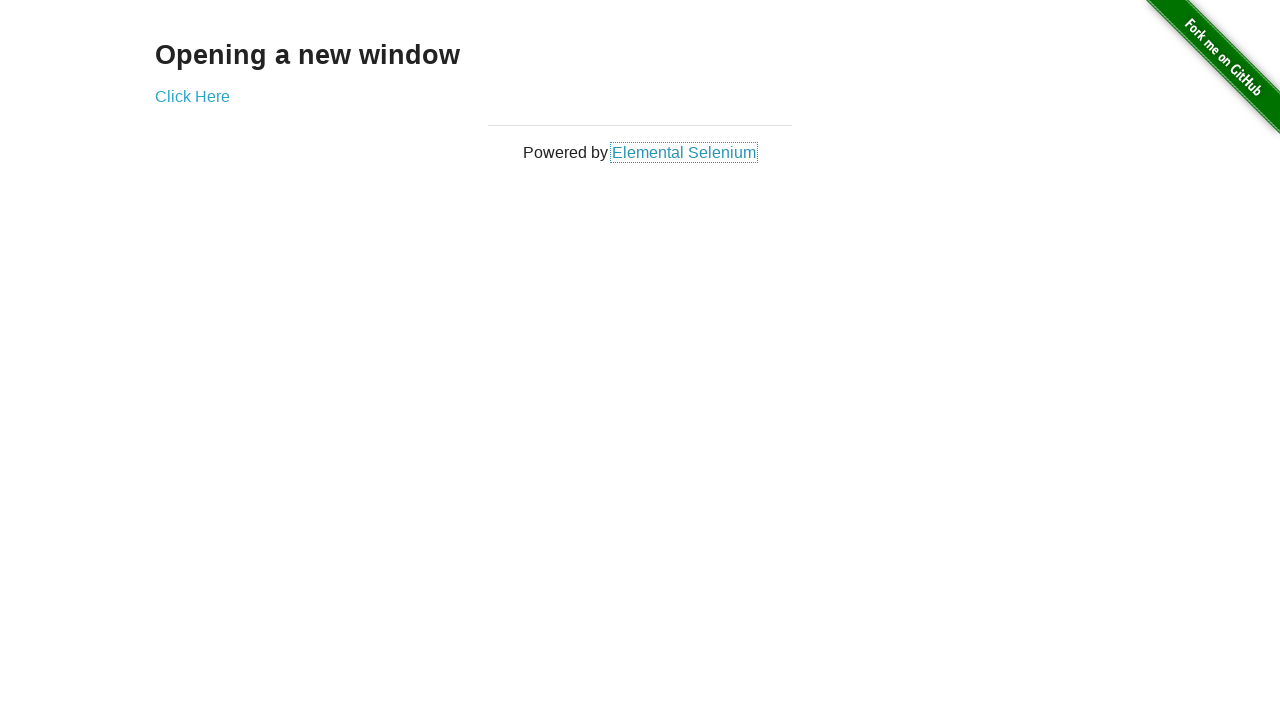

Page loaded with domcontentloaded state
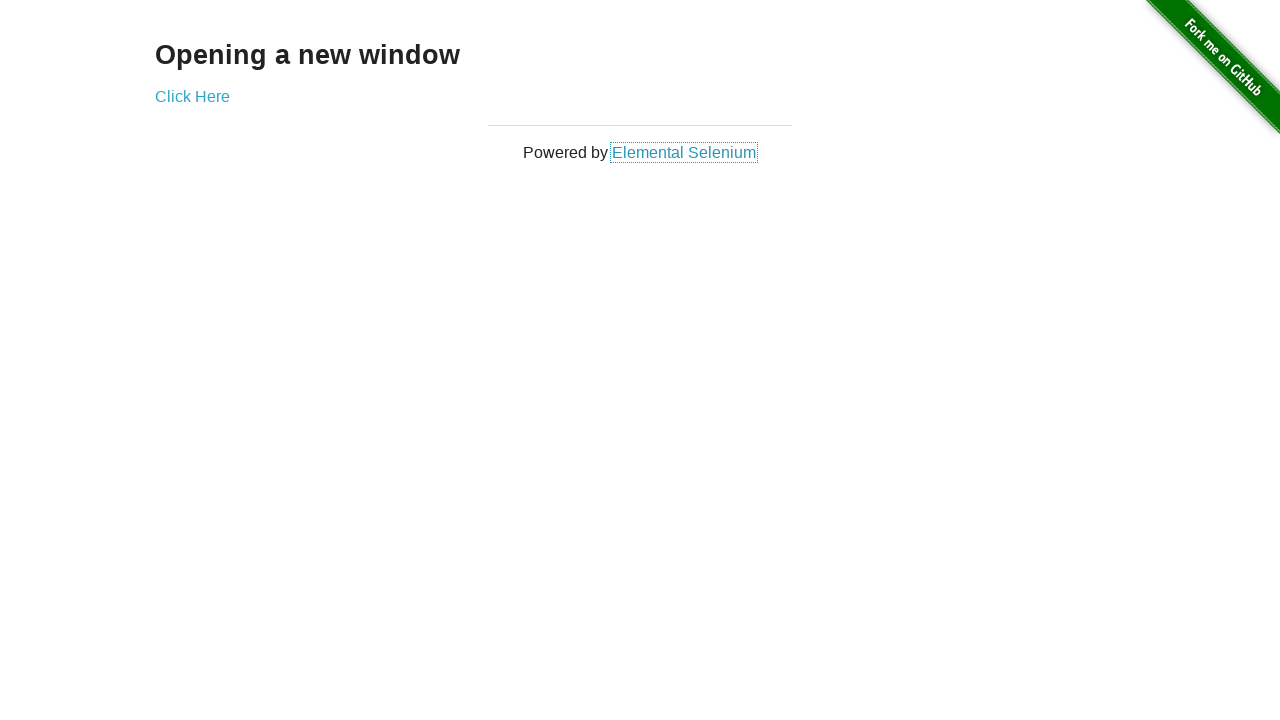

Brought page to front
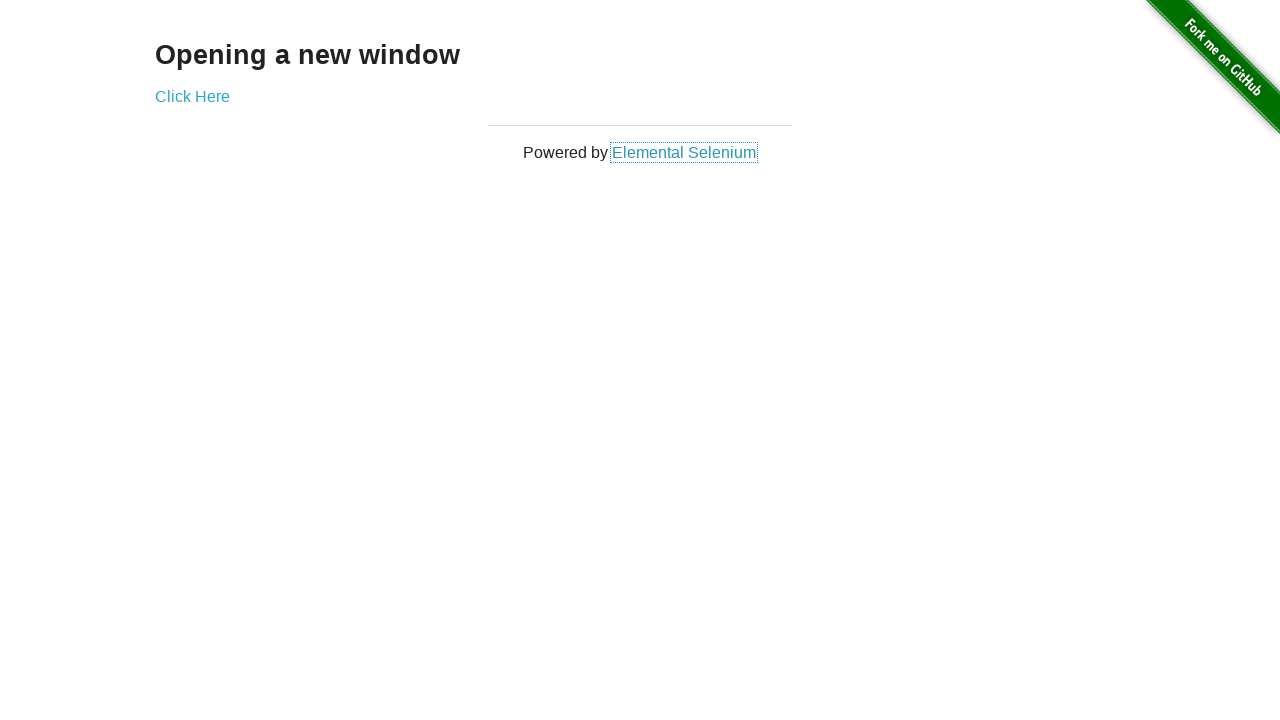

Page loaded with domcontentloaded state
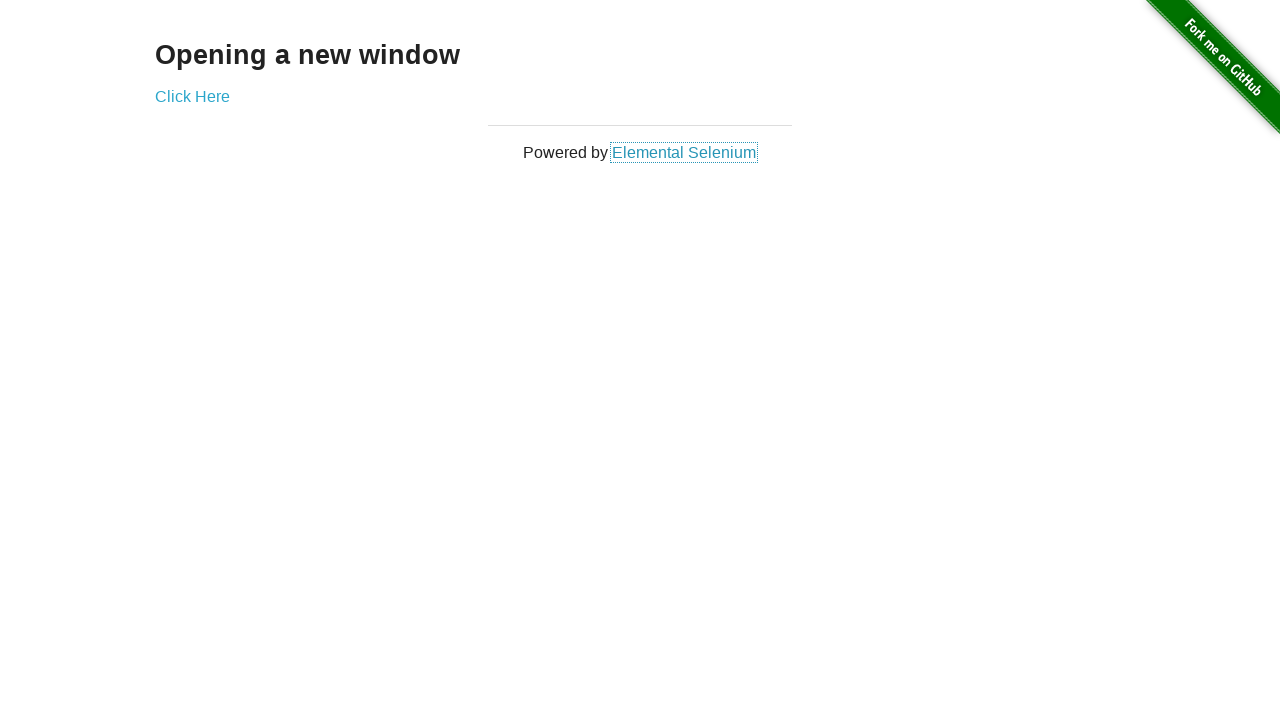

Brought page to front
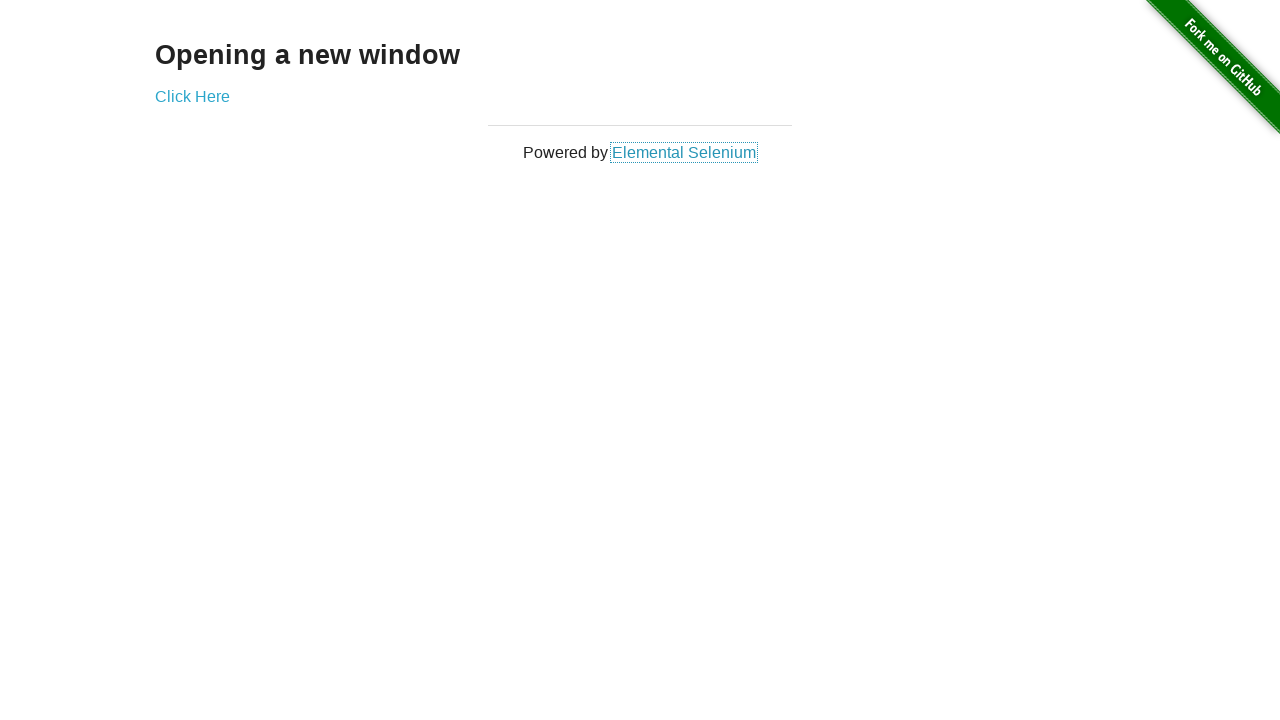

Page loaded with domcontentloaded state
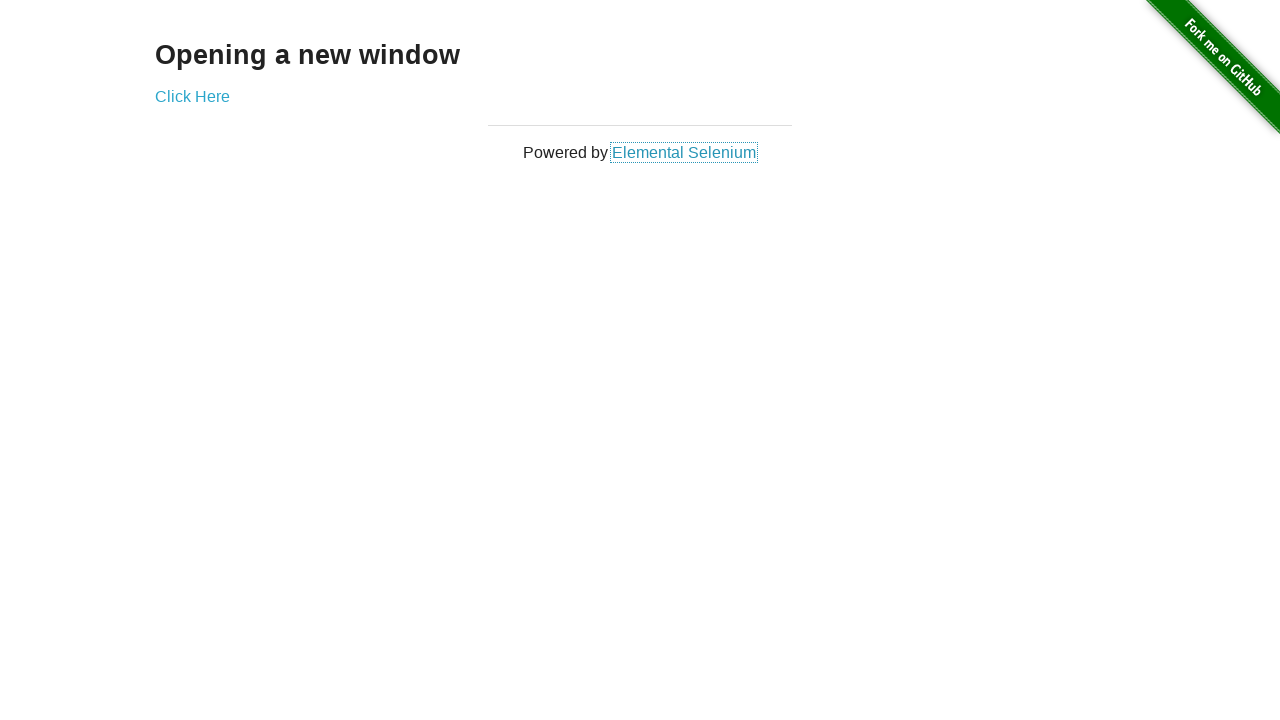

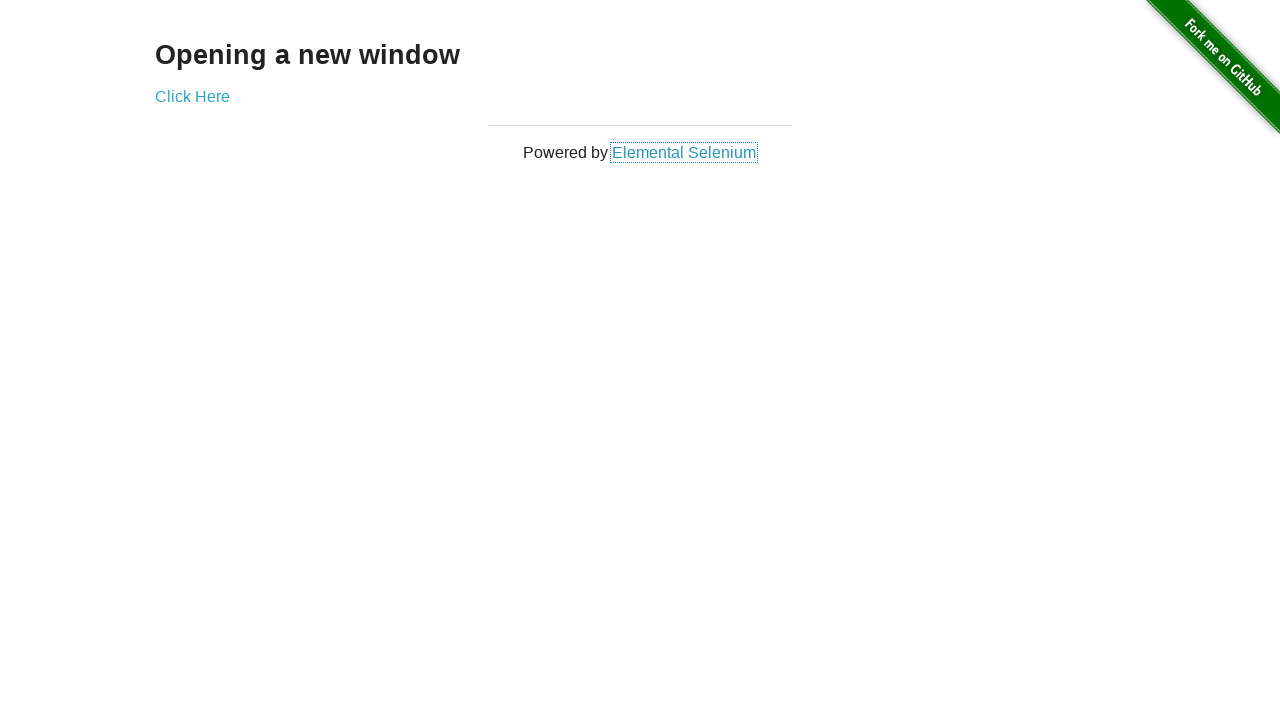